Navigates to Rediff mail login page and clicks on the "Forgot Password?" link

Starting URL: https://mail.rediff.com/cgi-bin/login.cgi

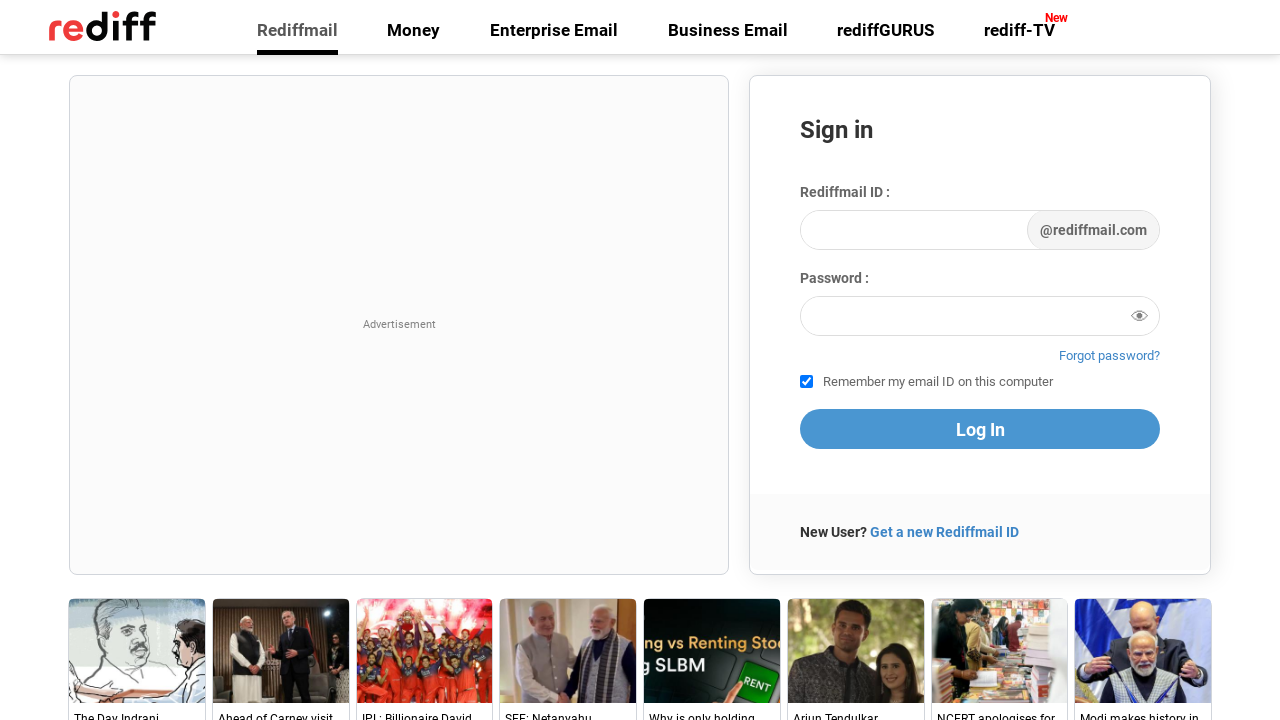

Navigated to Rediff mail login page
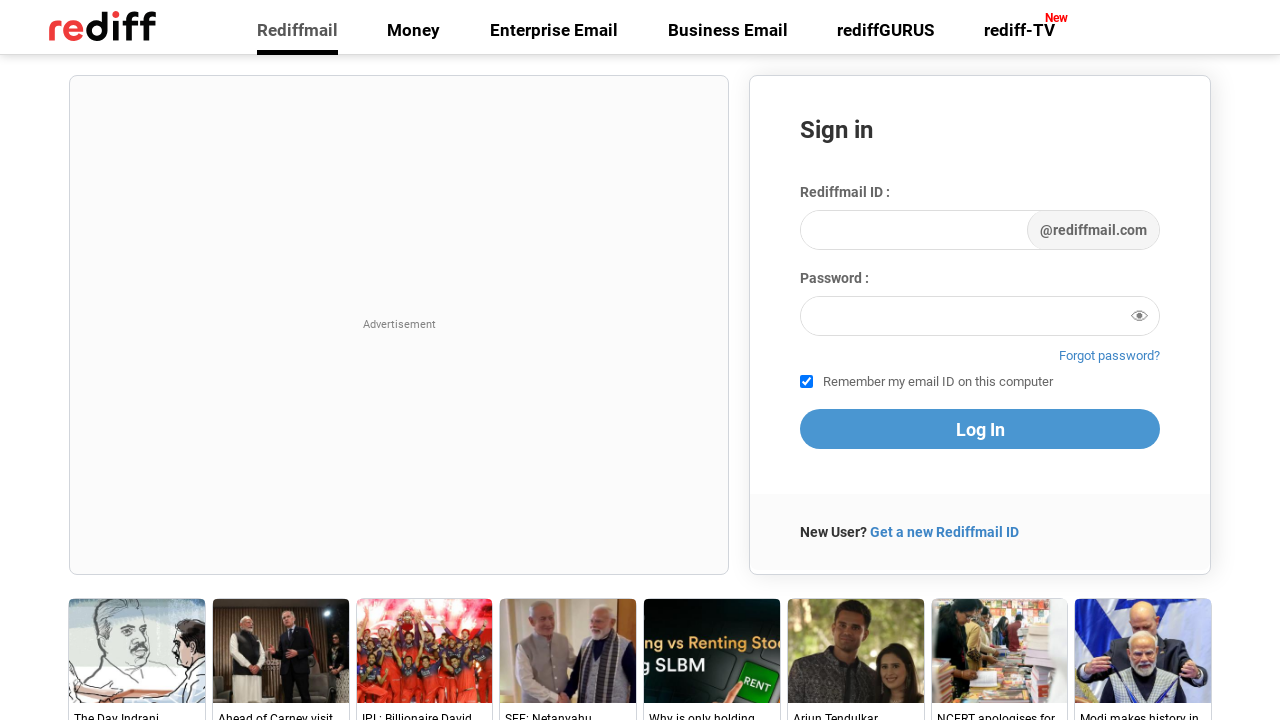

Clicked on the 'Forgot Password?' link at (1110, 356) on a:text('Forgot Password?')
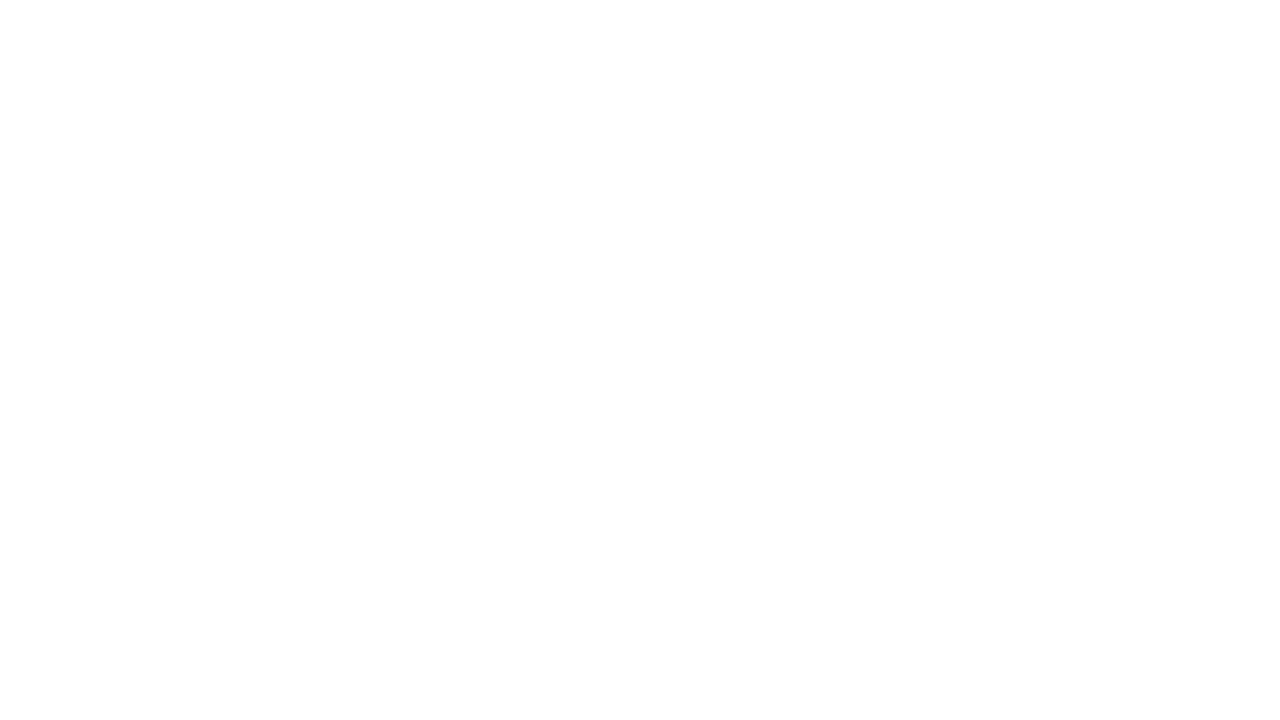

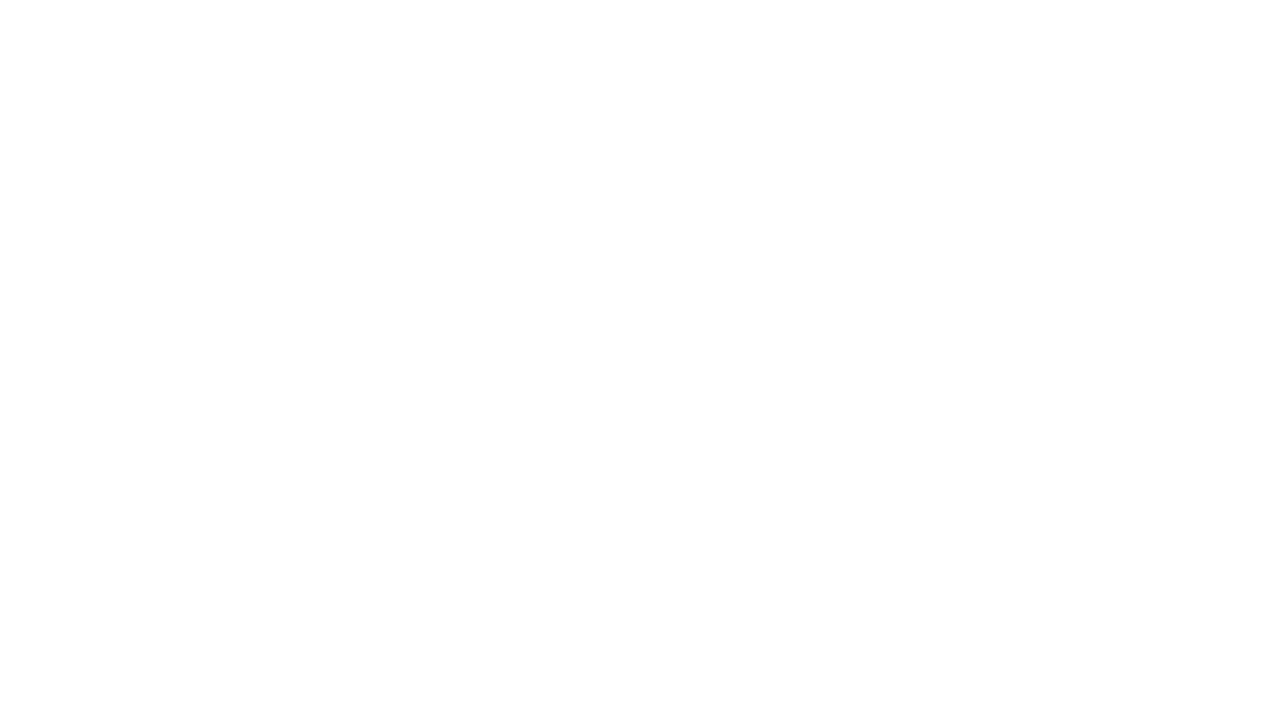